Opens the RedBus website with browser notifications disabled and maximizes the browser window to verify the site loads properly.

Starting URL: https://www.redbus.in

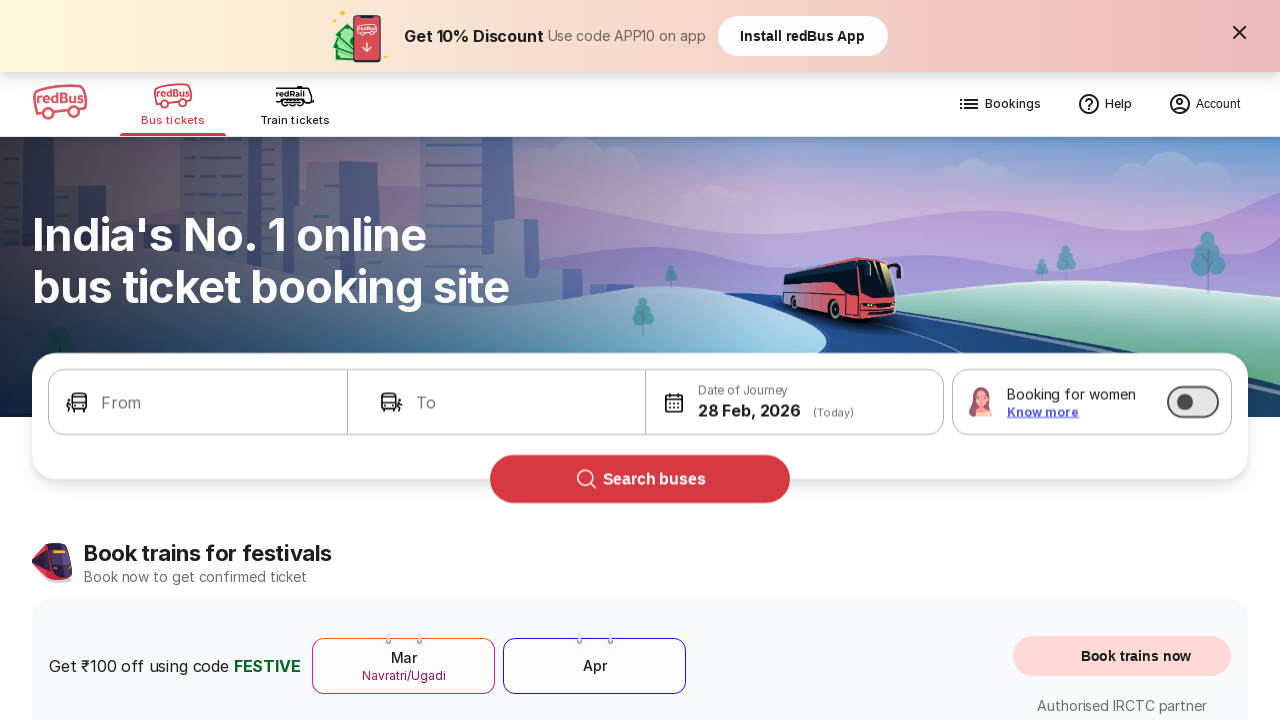

Waited for page to reach domcontentloaded state
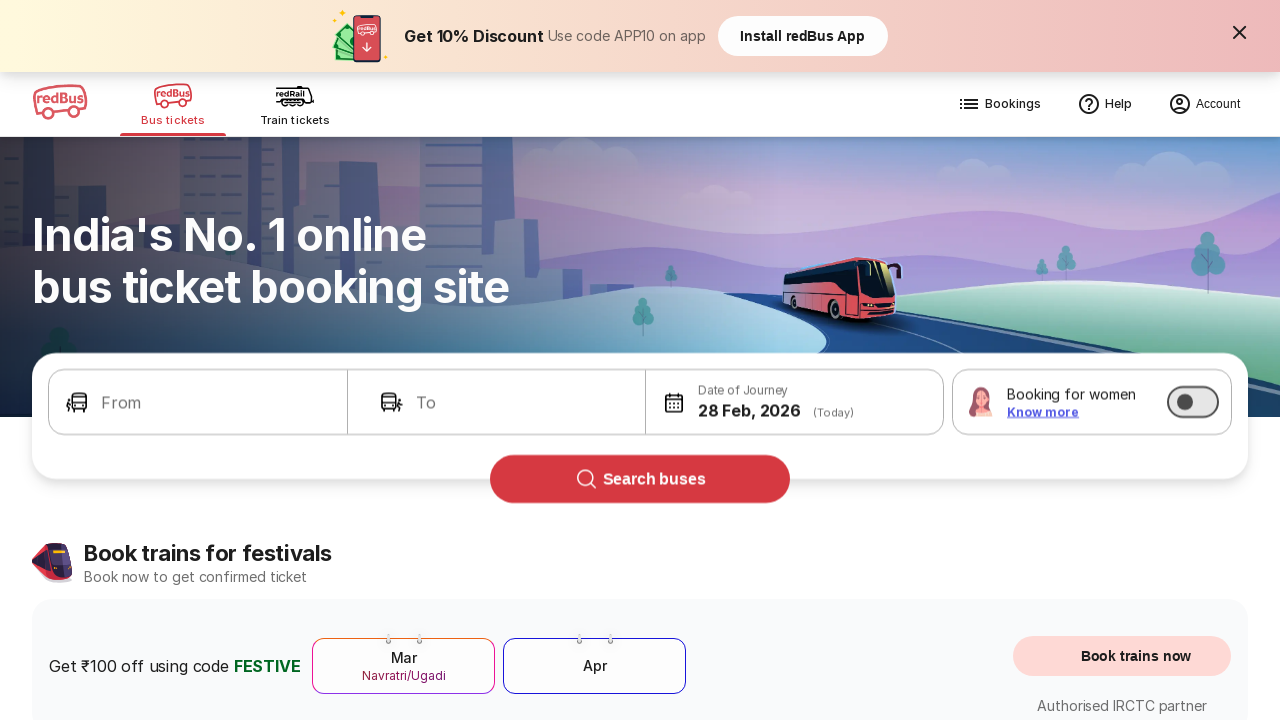

Verified body element is present on RedBus website
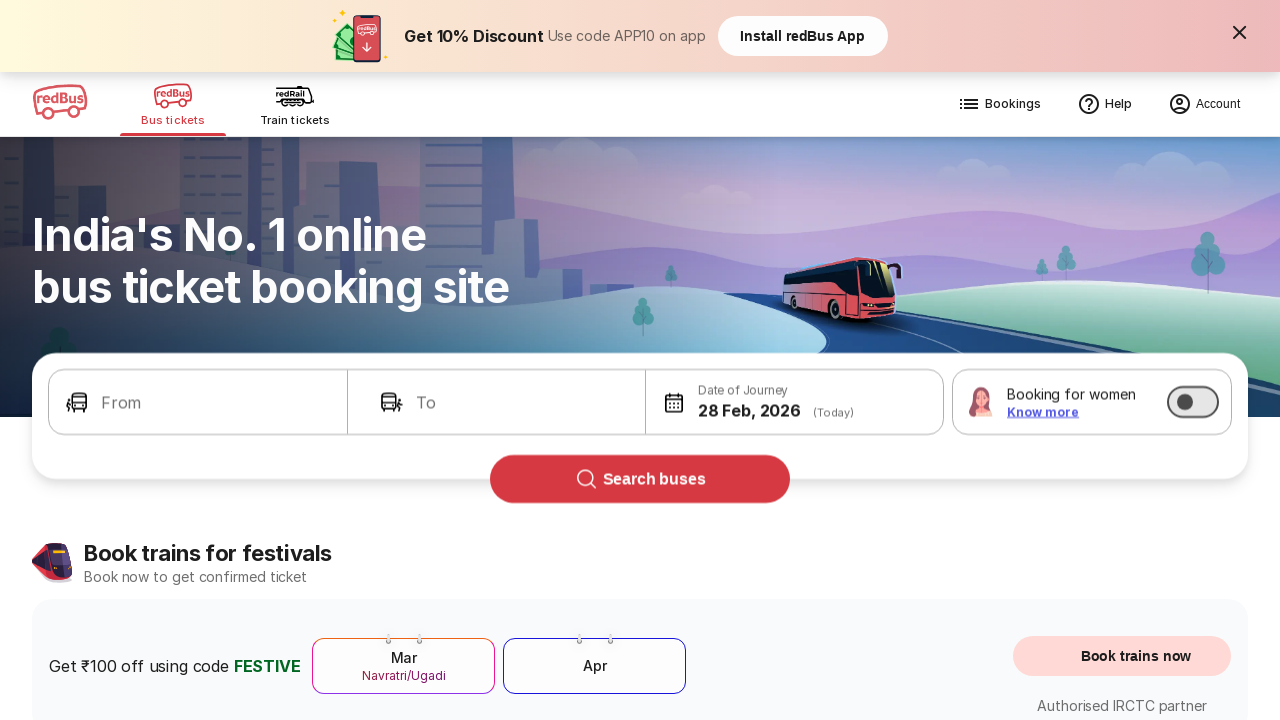

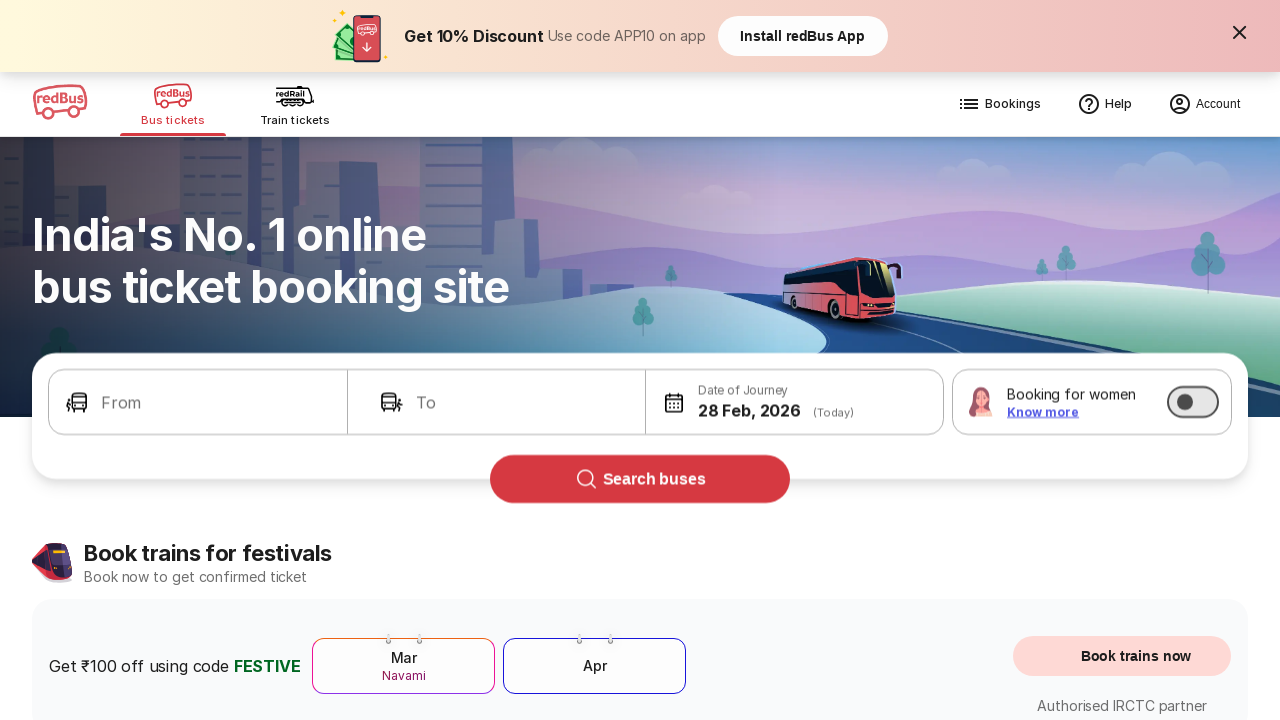